Tests interaction with elements inside Shadow DOM by accessing a book search input field within a shadow root and entering search text

Starting URL: https://books-pwakit.appspot.com/

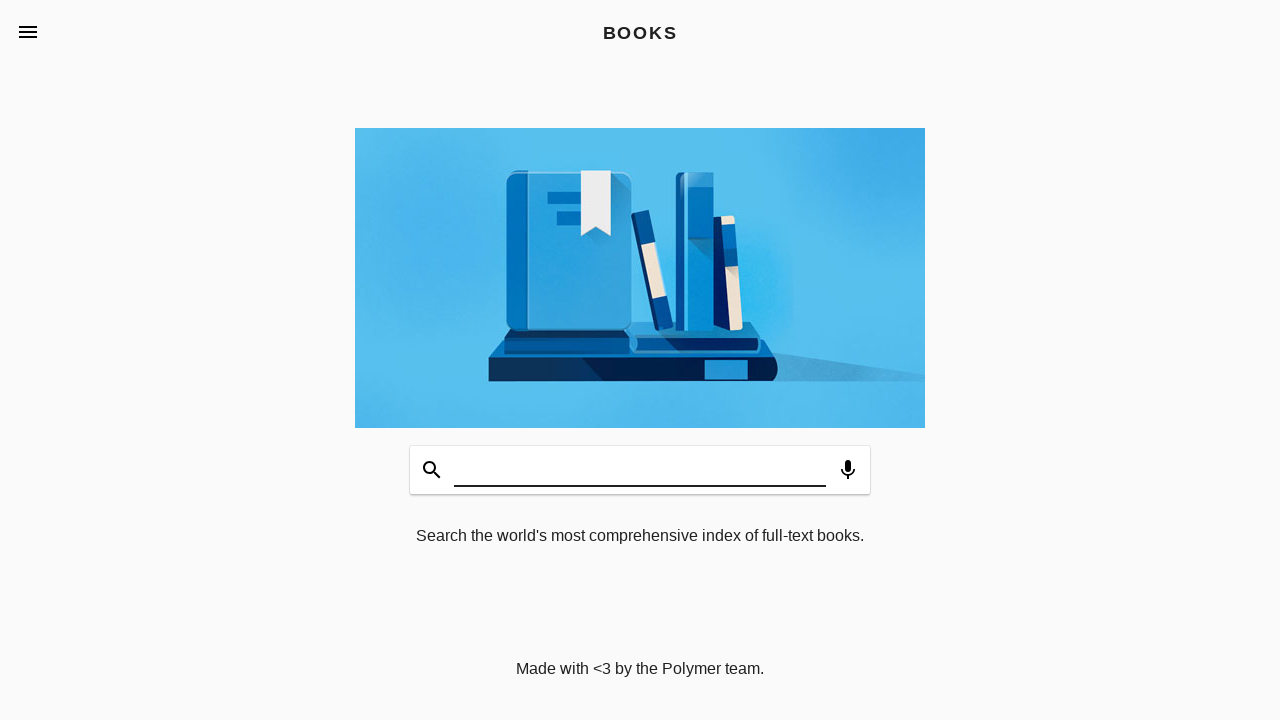

Waited for book-app shadow DOM host element to be available
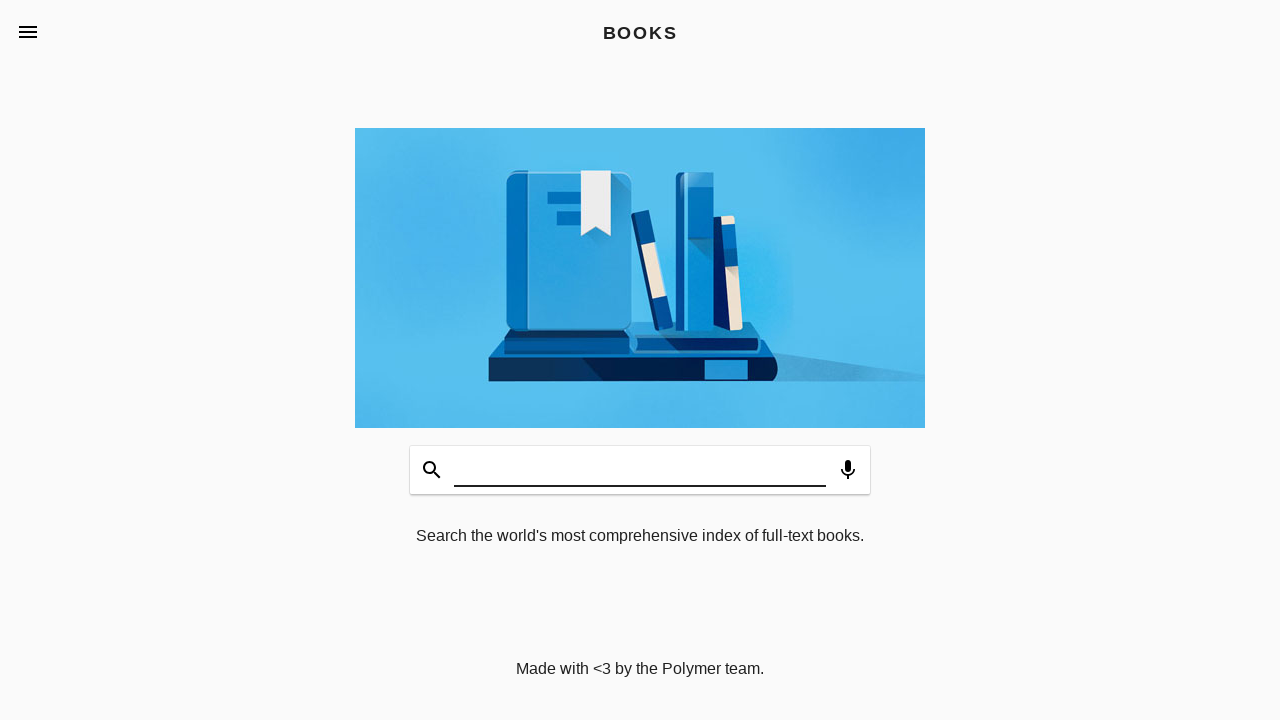

Filled search input field inside Shadow DOM with 'nirmal' on book-app[apptitle='BOOKS'] >> input[aria-label='Search Books']
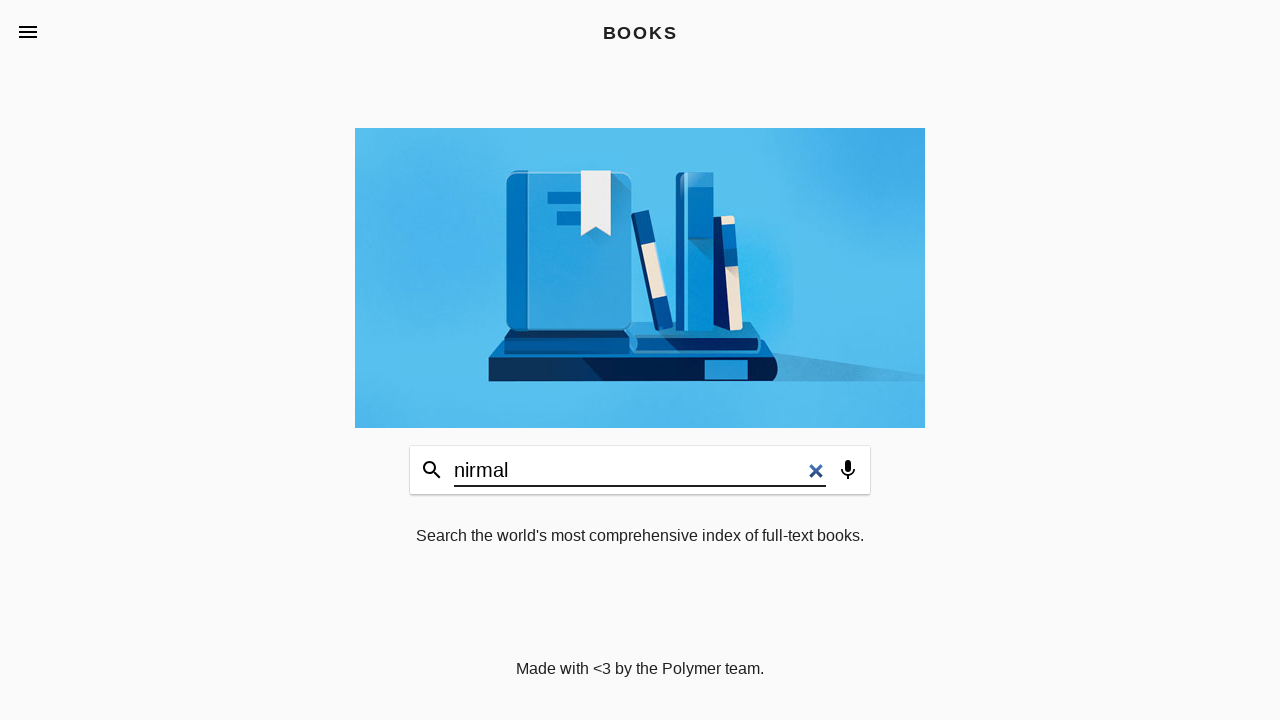

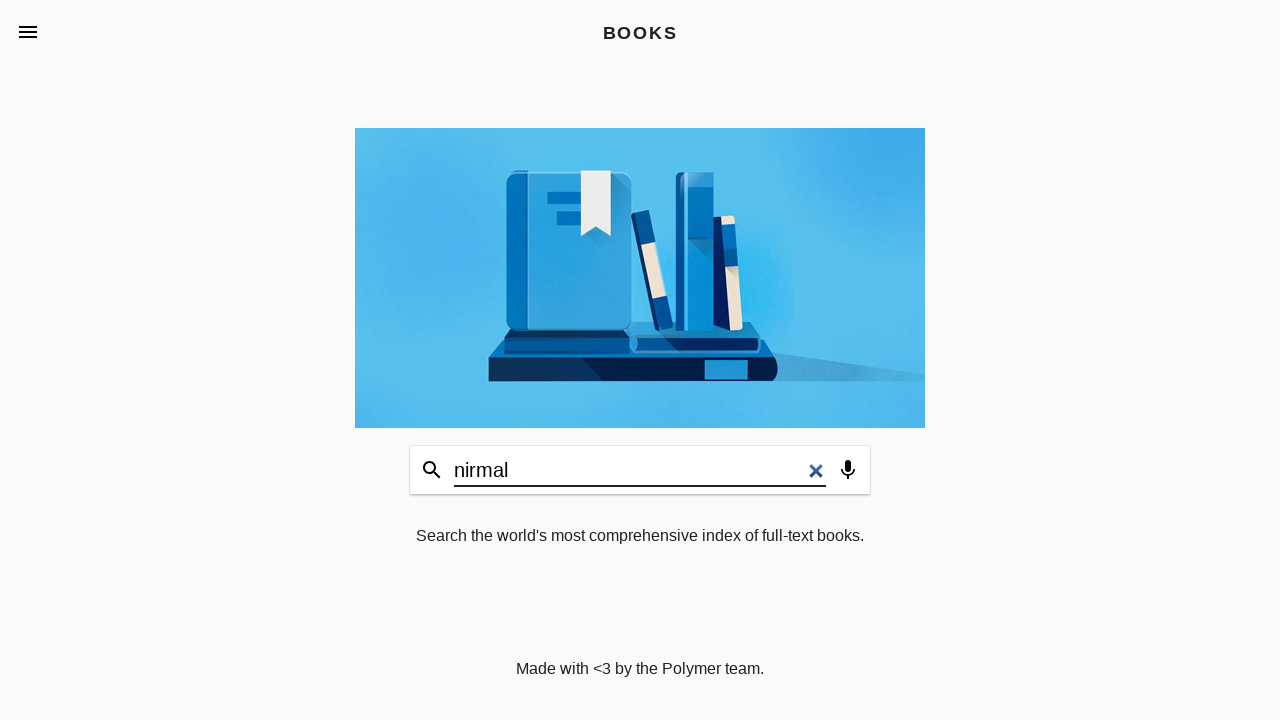